Navigates to an Angular application demo page and clicks on the library button while monitoring network activity for failed requests

Starting URL: https://rahulshettyacademy.com/angularAppdemo/

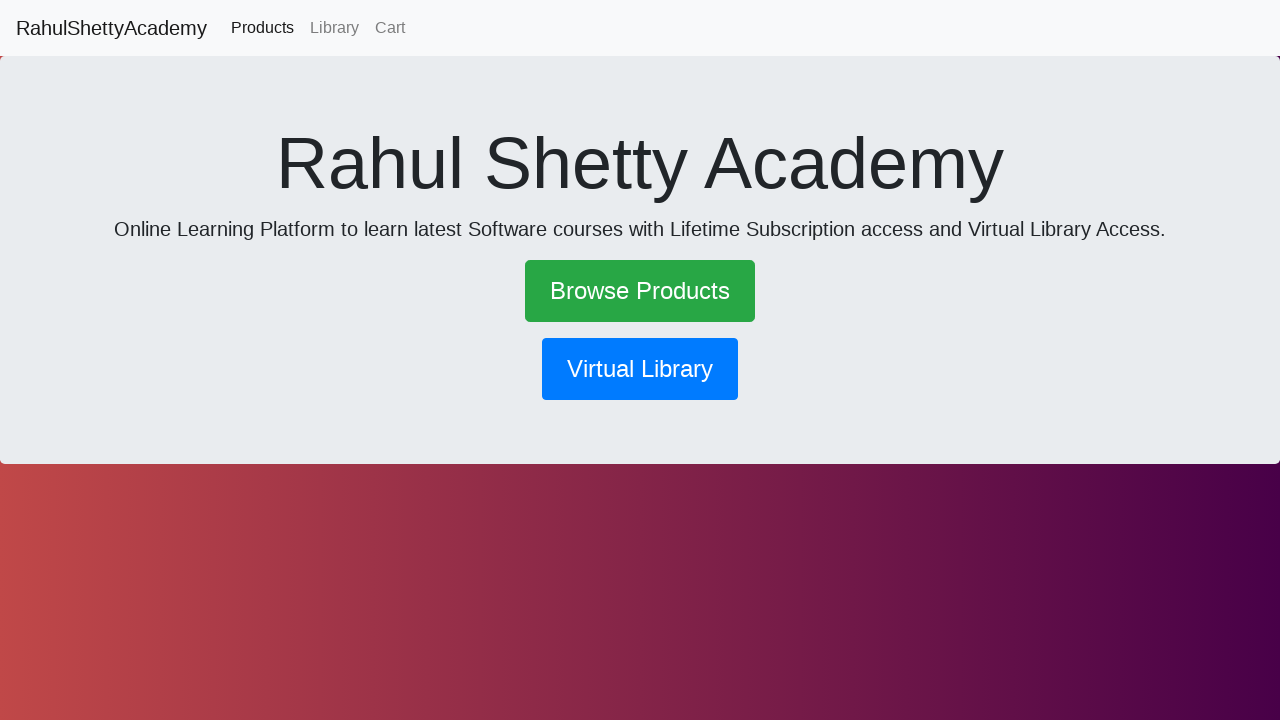

Clicked on the library button at (640, 369) on button[routerlink*='library']
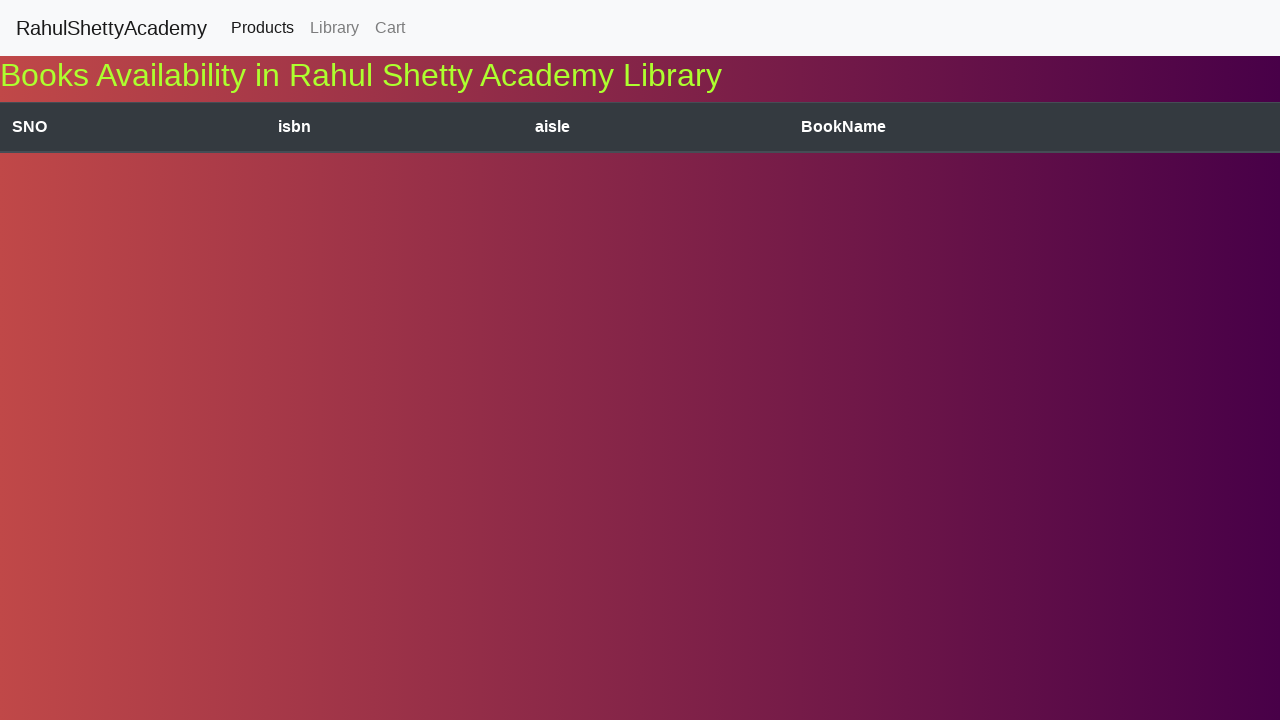

Waited for network activity to complete (networkidle state)
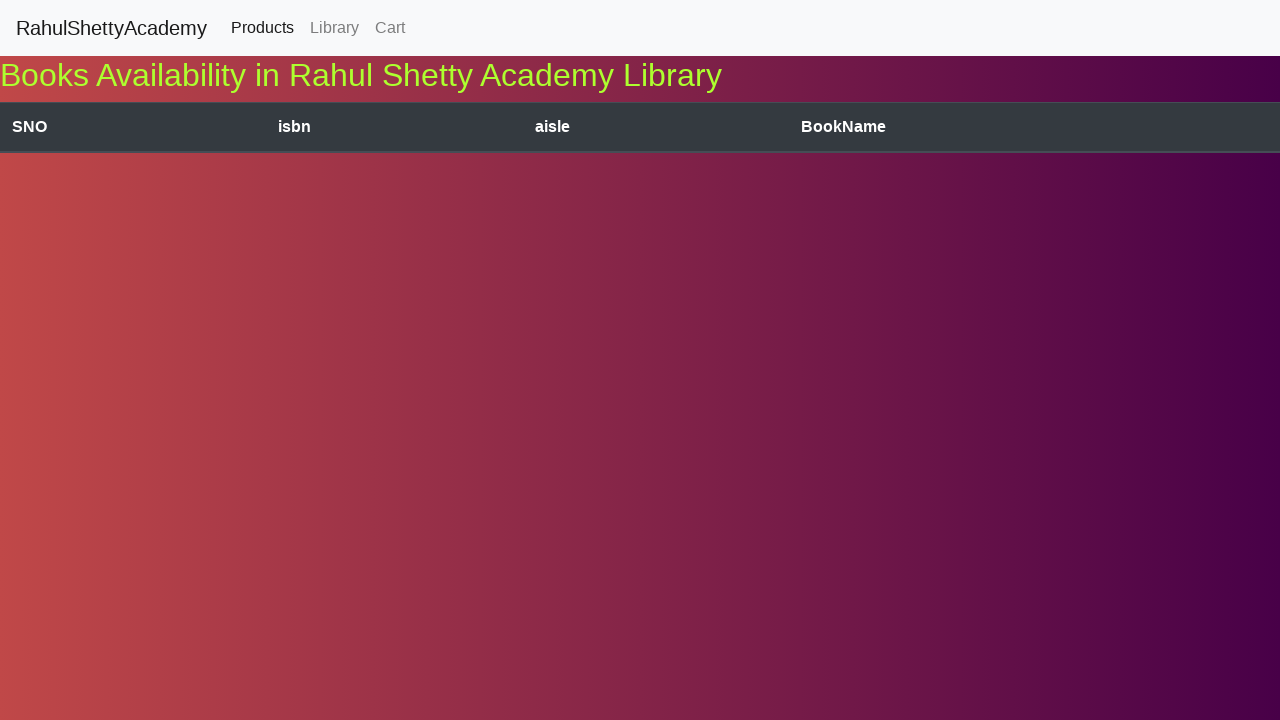

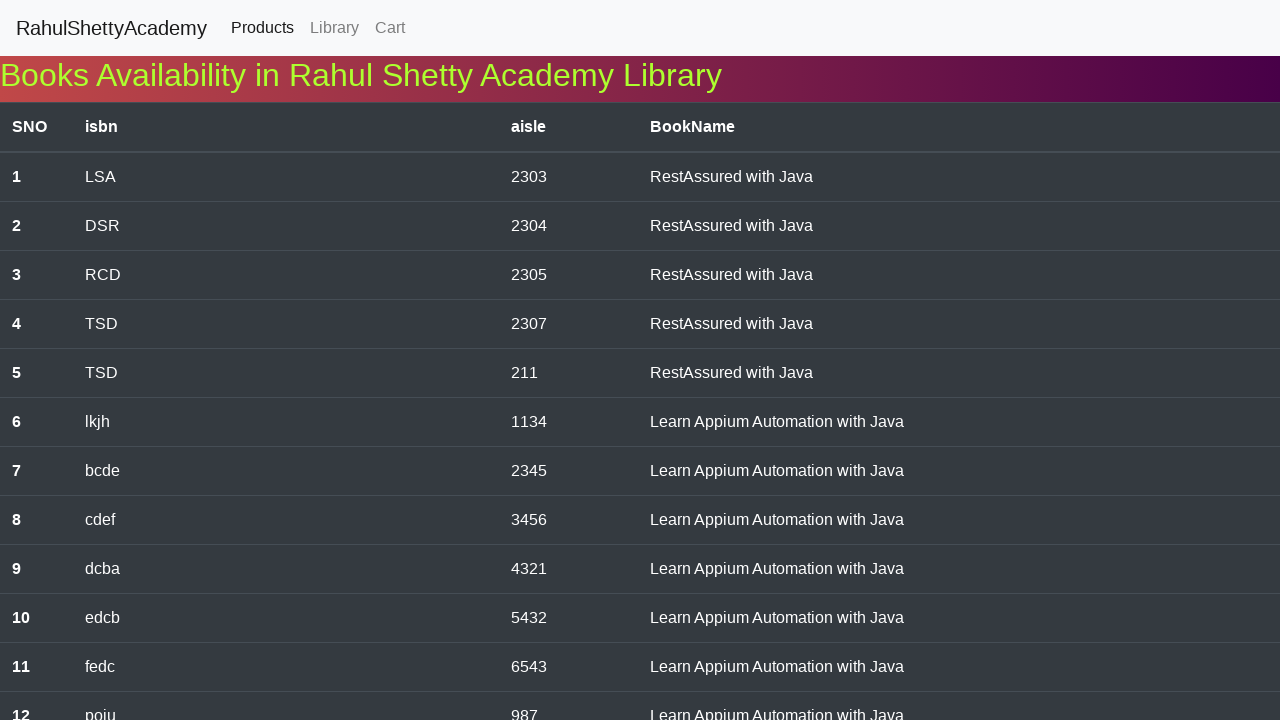